Tests that the Insider homepage loads correctly by verifying the page title contains "Insider"

Starting URL: https://useinsider.com

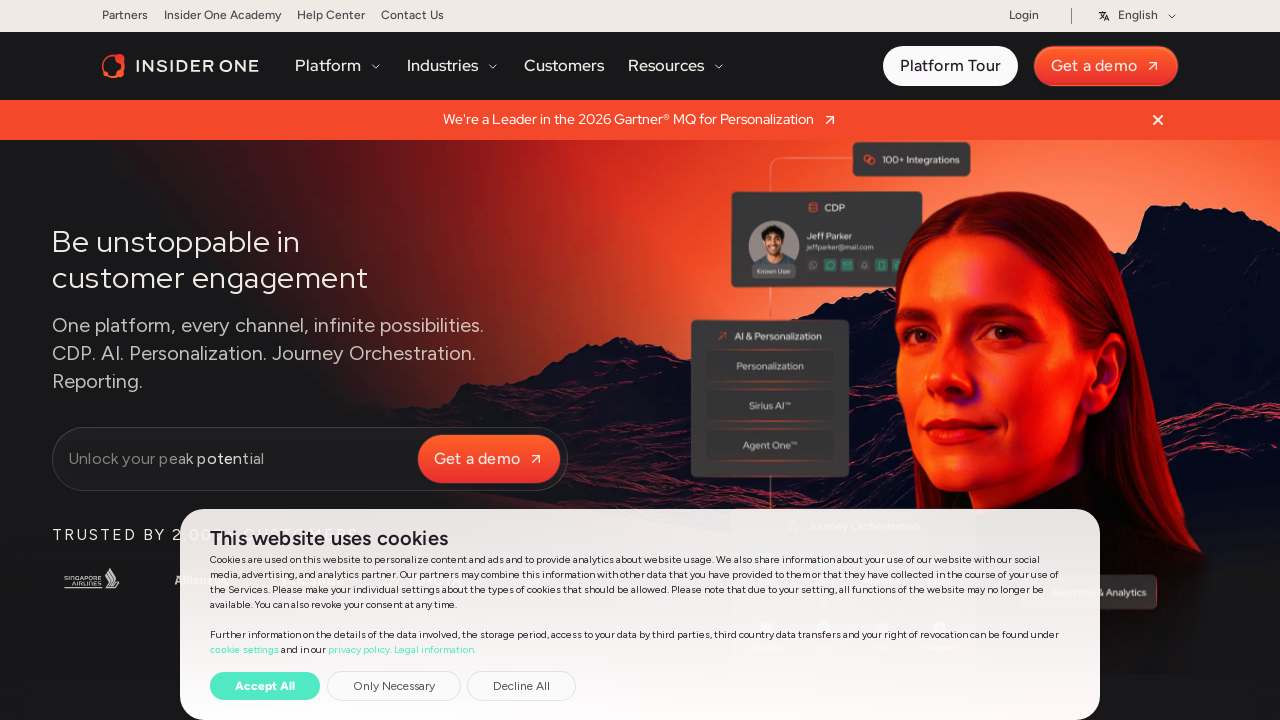

Navigated to https://useinsider.com
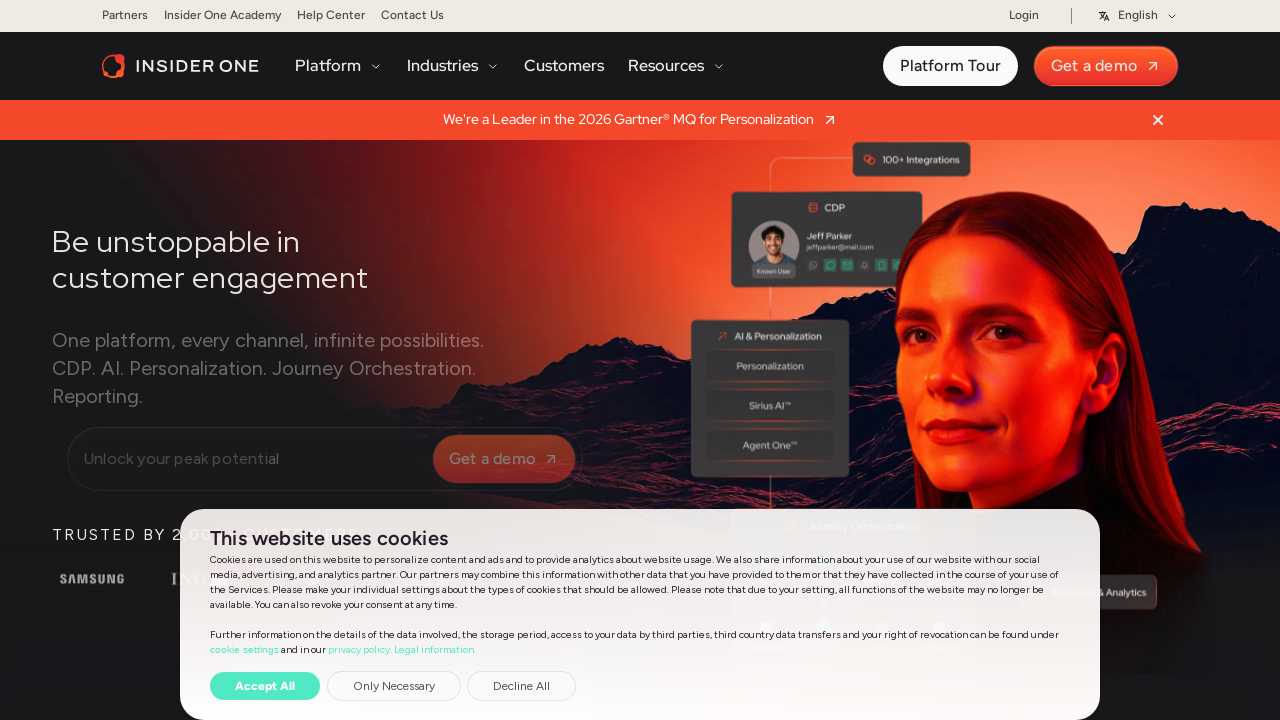

Page fully loaded (networkidle state reached)
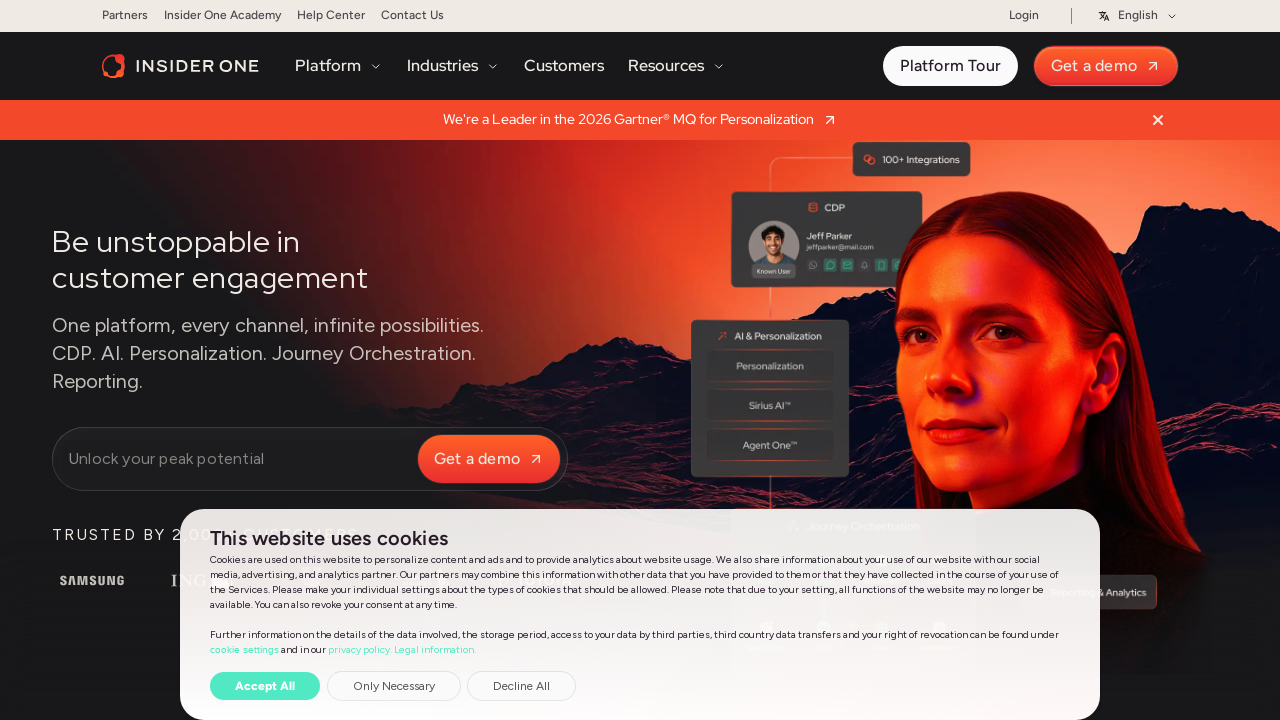

Verified page title contains 'Insider'
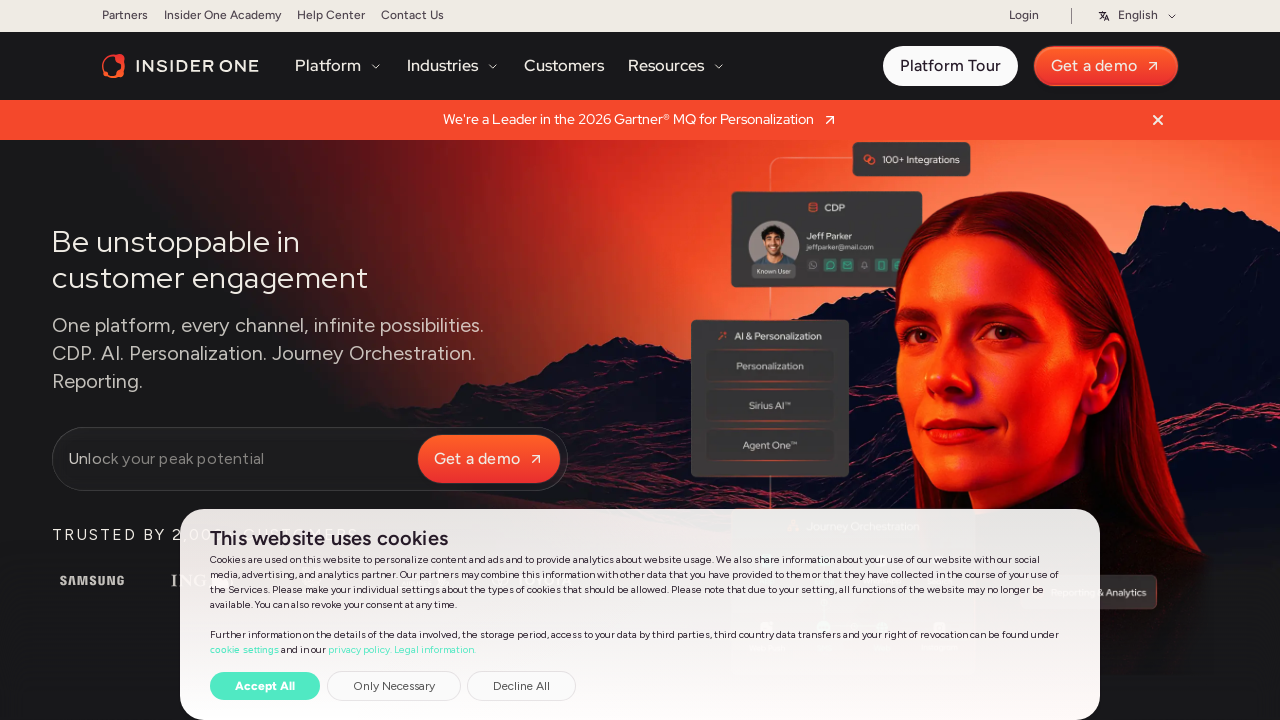

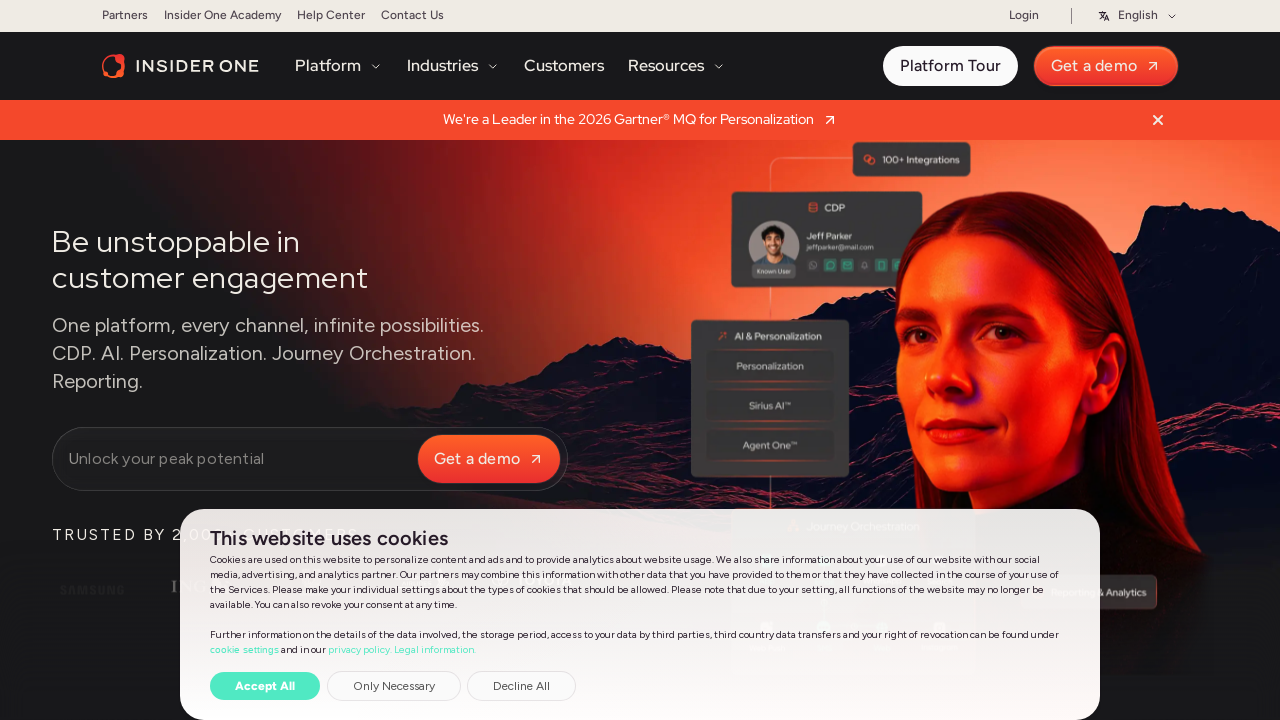